Tests that the active notes counter updates correctly when creating a note and then checking it as complete

Starting URL: https://nikell97.github.io/frontend-assignment-notepad/

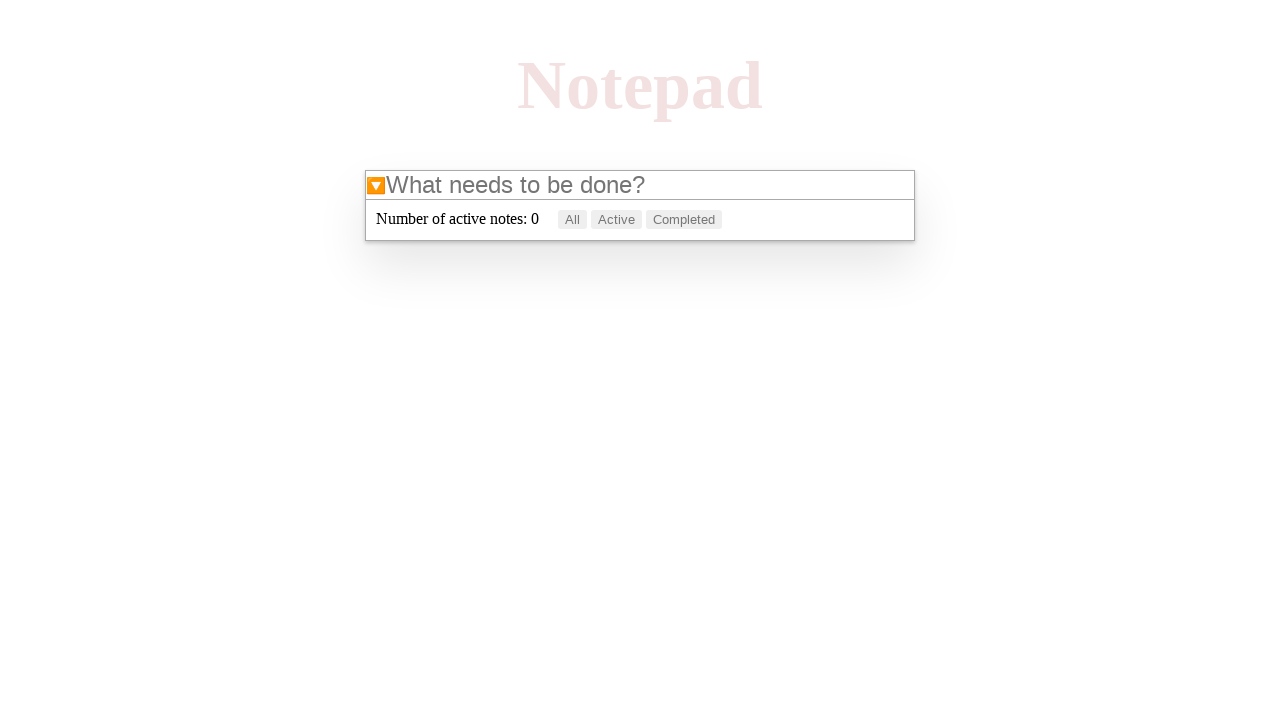

Filled new note input field with 'a' on internal:attr=[placeholder="What needs to be done?"i]
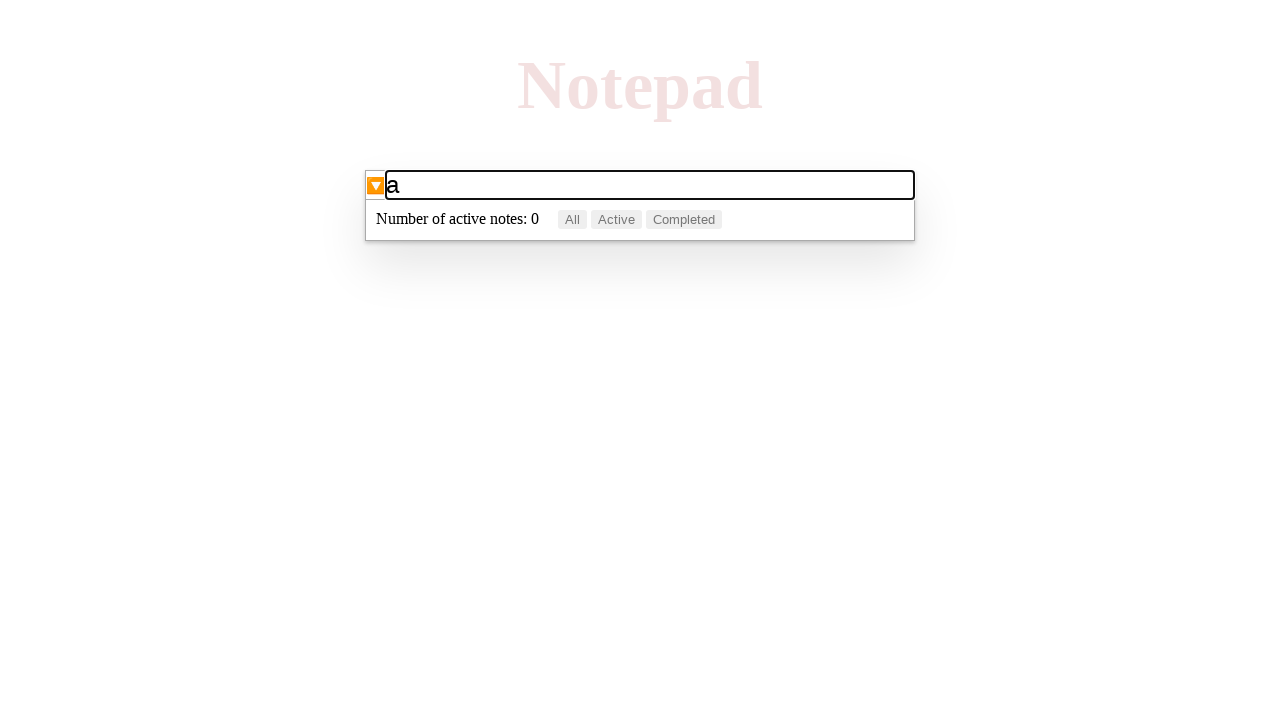

Pressed Enter to create the note on internal:attr=[placeholder="What needs to be done?"i]
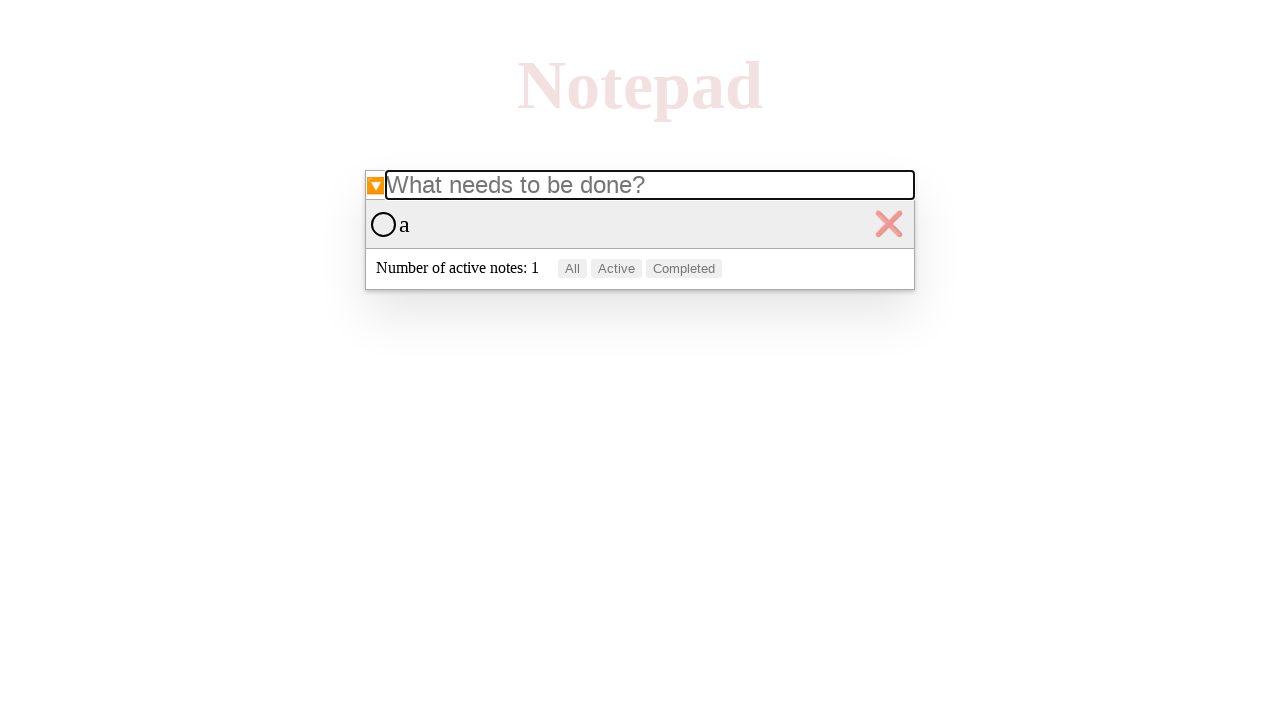

Note list item appeared
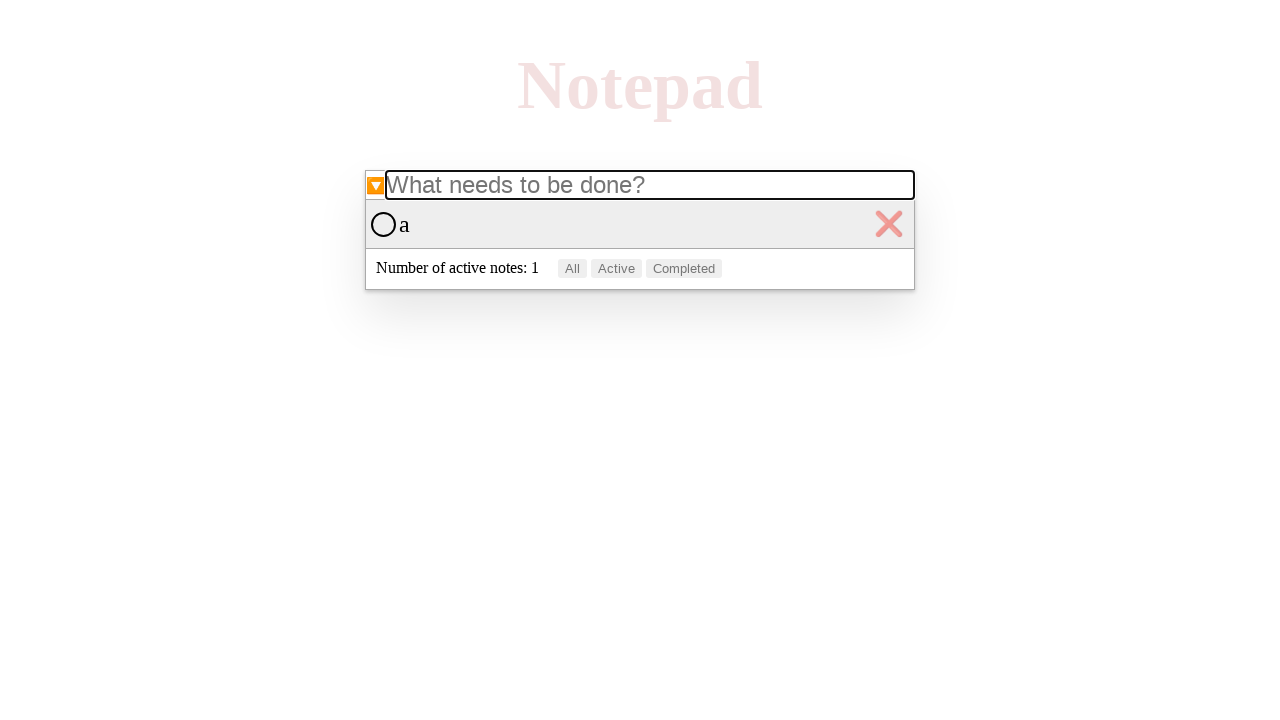

Checked the checkbox to mark note as complete at (384, 224) on .note-list li > :nth-child(1)
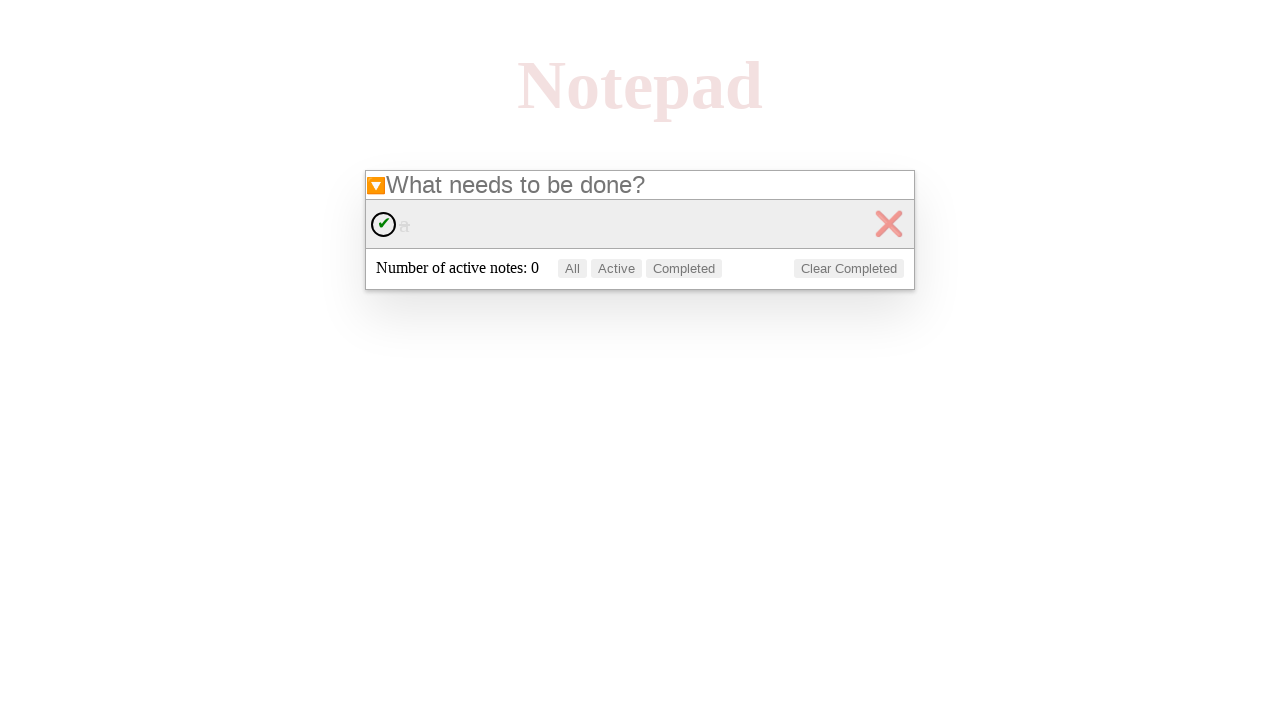

Active notes counter updated
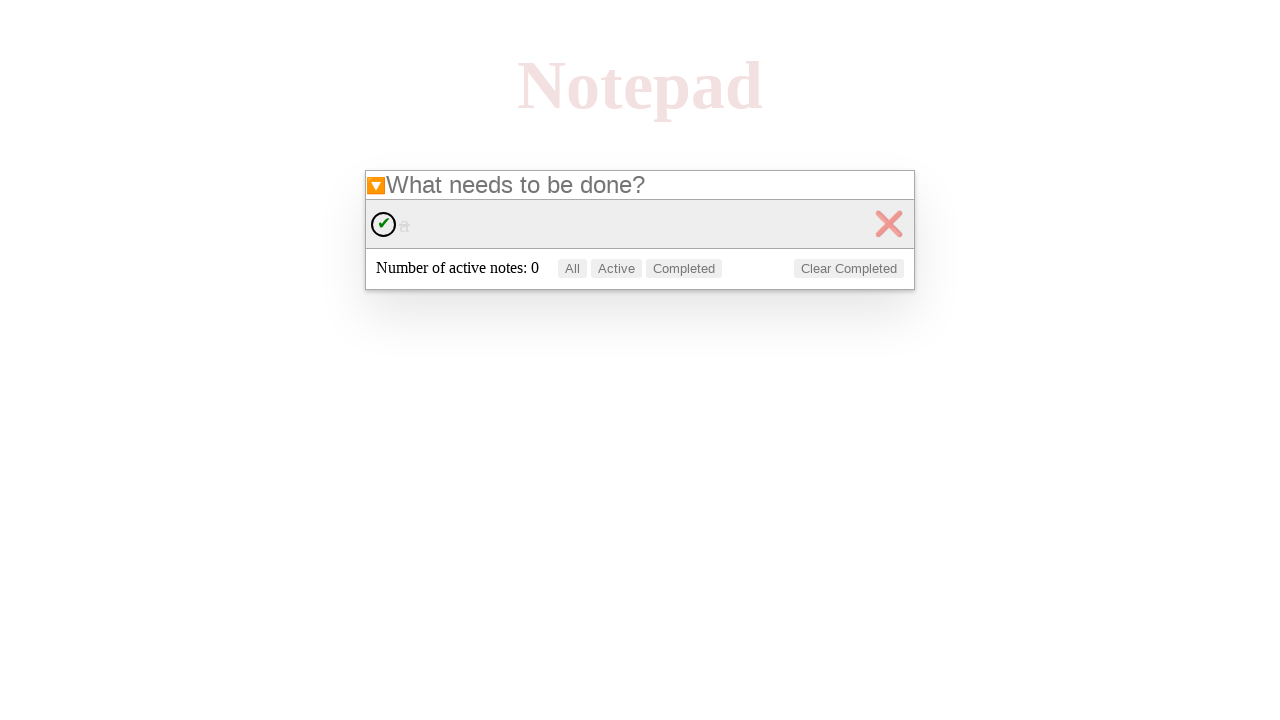

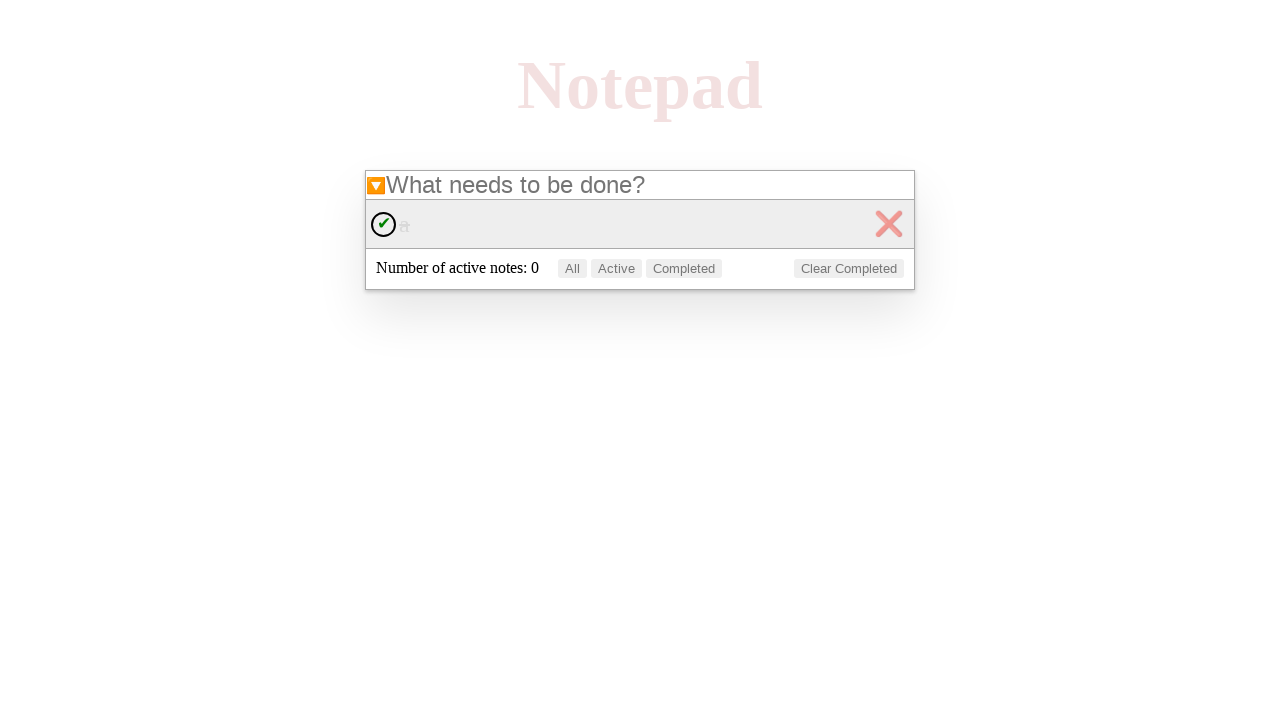